Tests Python.org search functionality by entering "pycon" in the search field and verifying that results are found

Starting URL: http://www.python.org

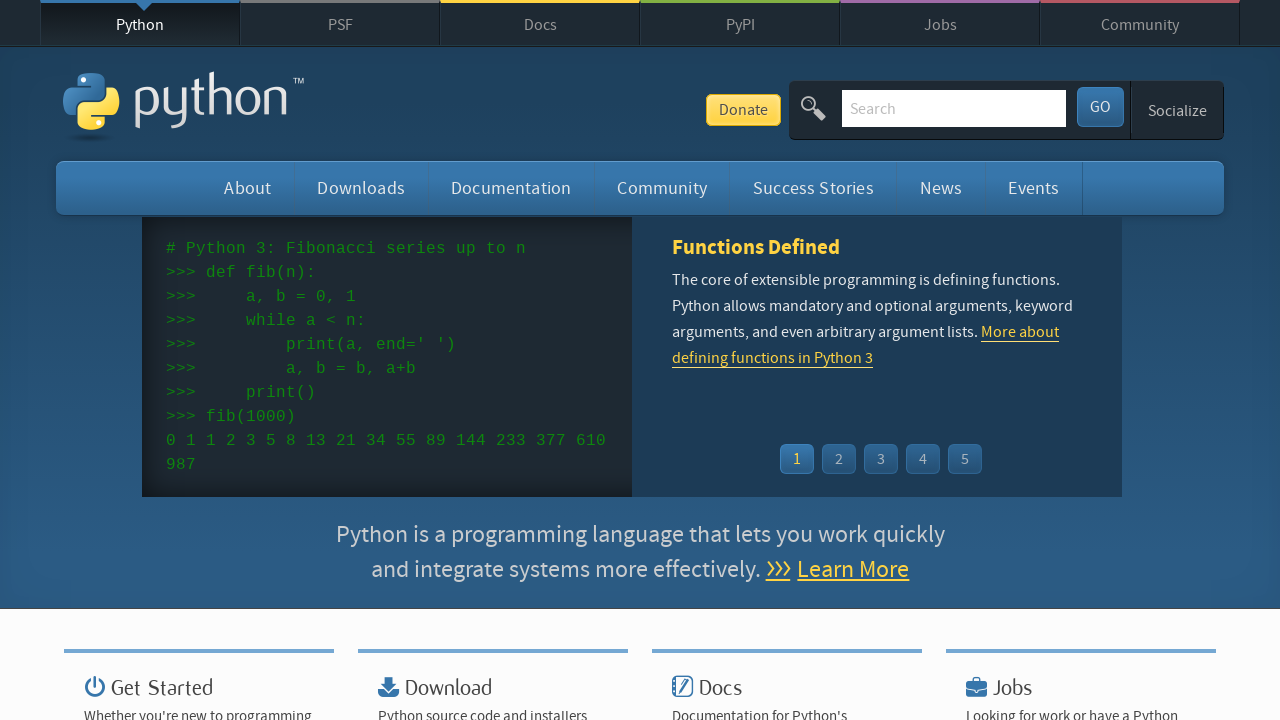

Verified page title contains 'Python'
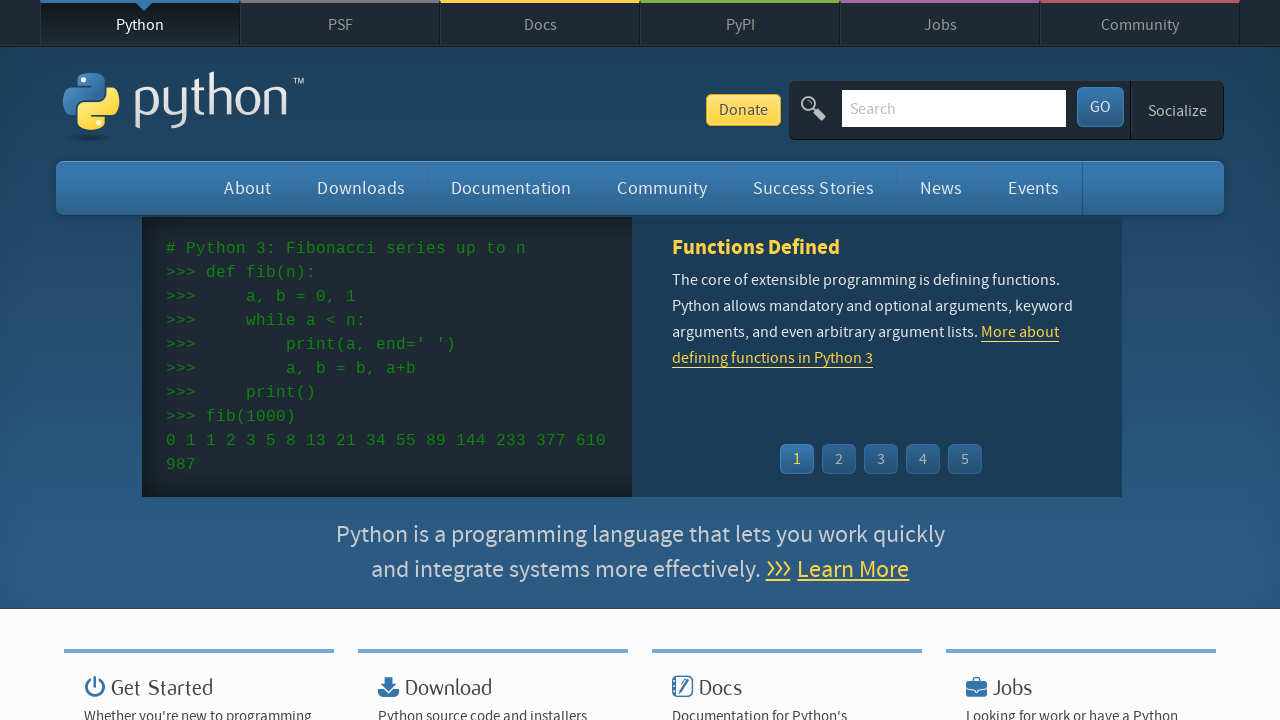

Located search field by name 'q'
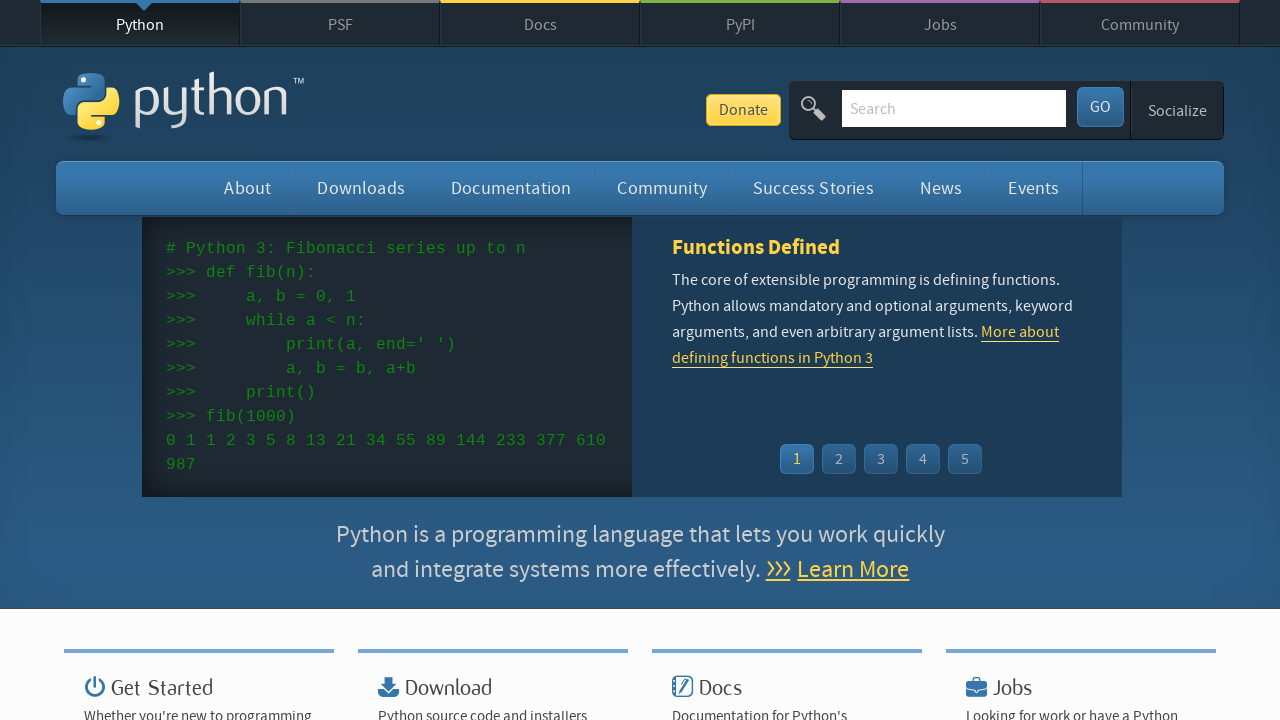

Cleared search field on input[name='q']
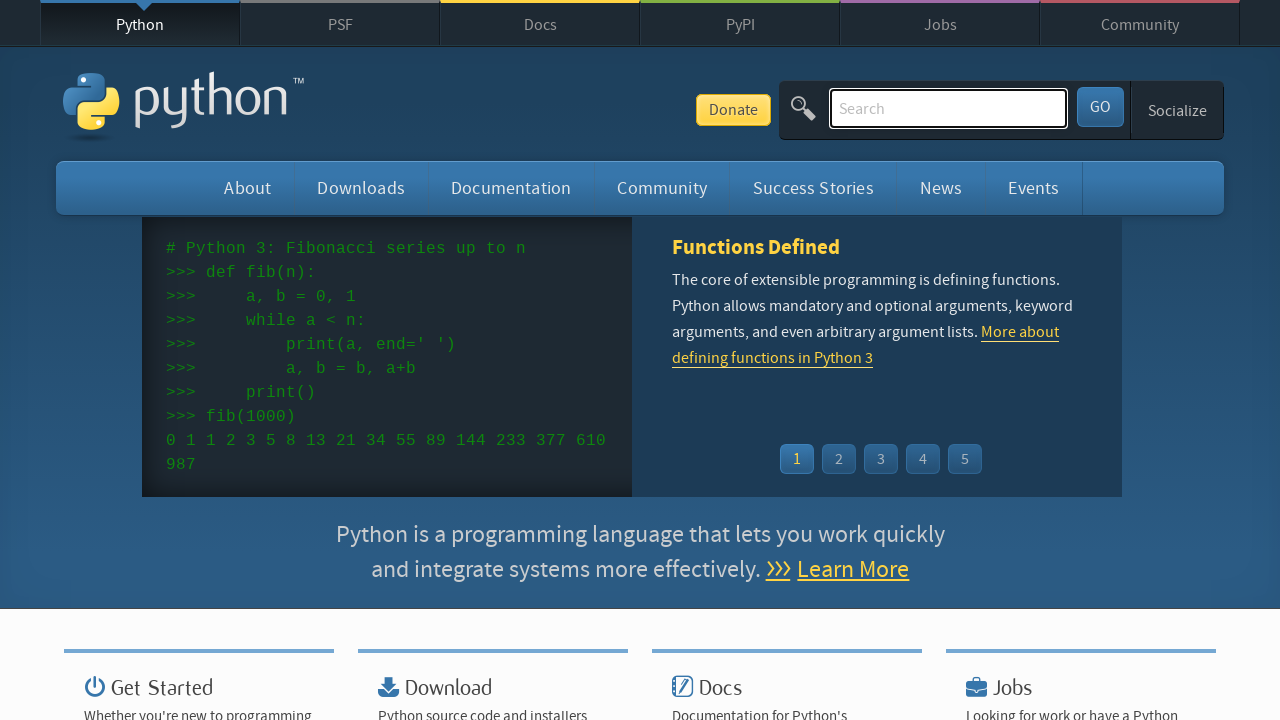

Filled search field with 'pycon' on input[name='q']
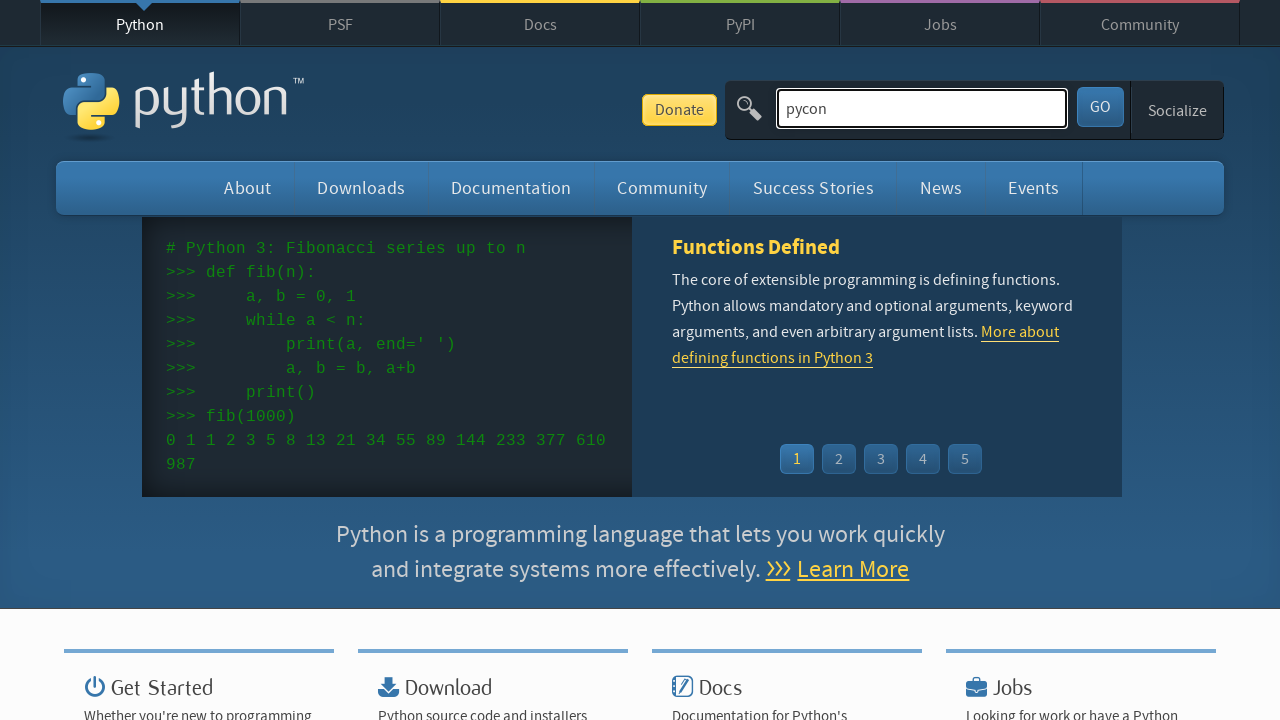

Pressed Enter to submit search for 'pycon' on input[name='q']
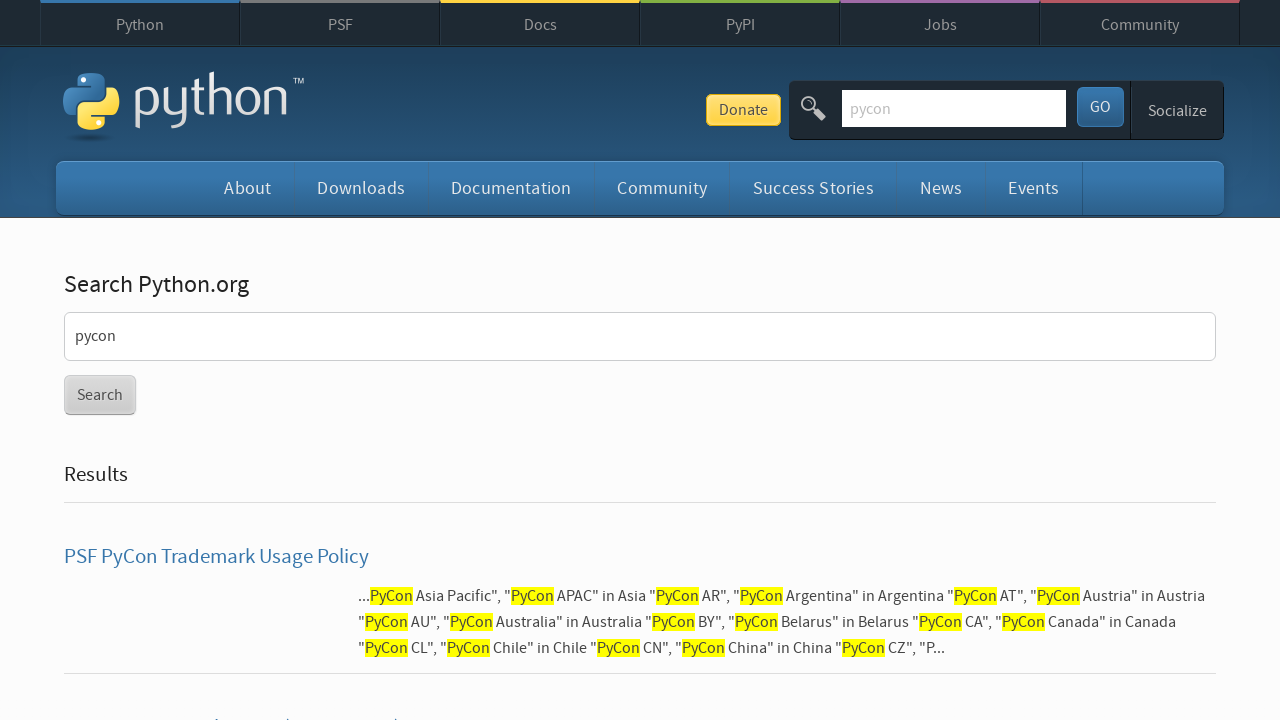

Waited for page to reach network idle state
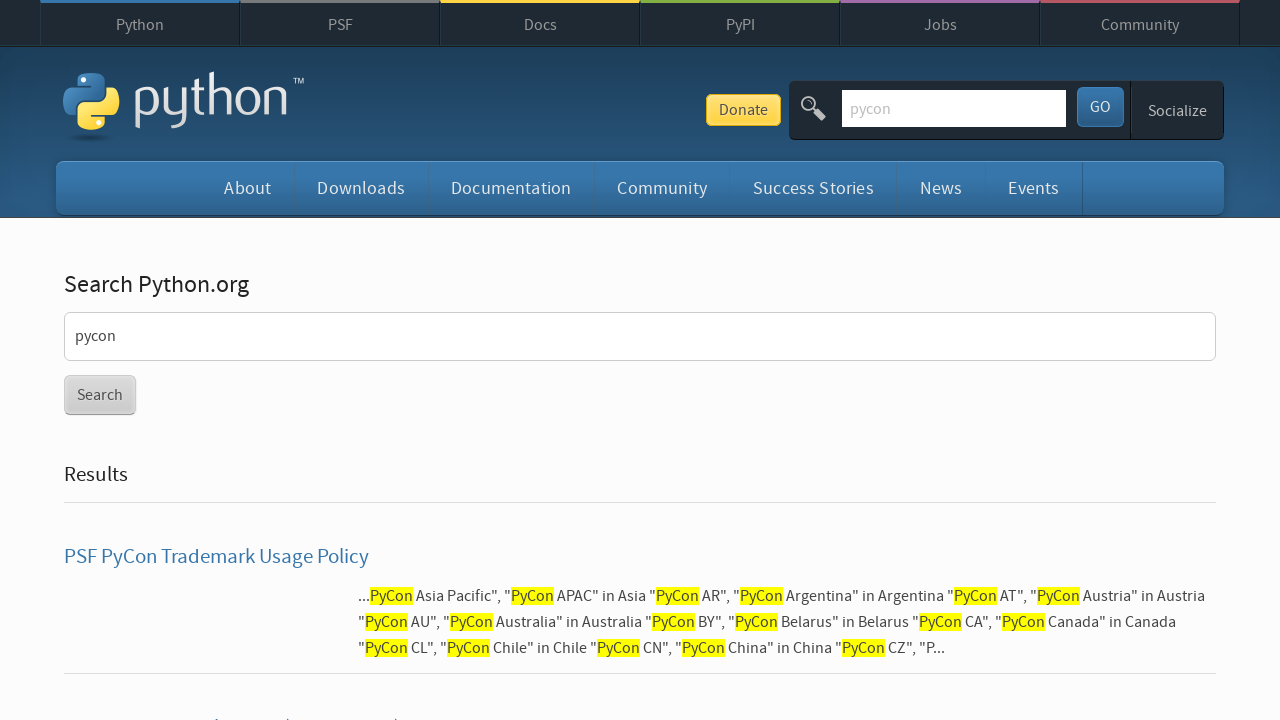

Verified that search results were found (no 'No results found' message)
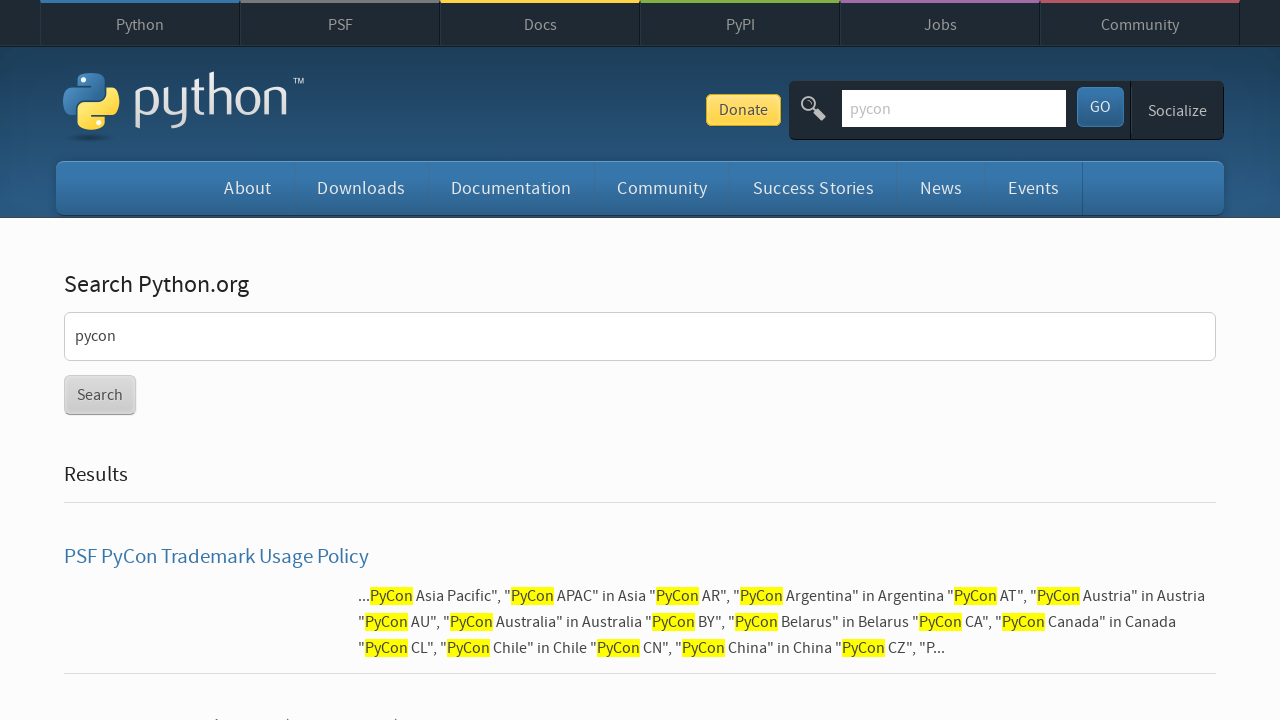

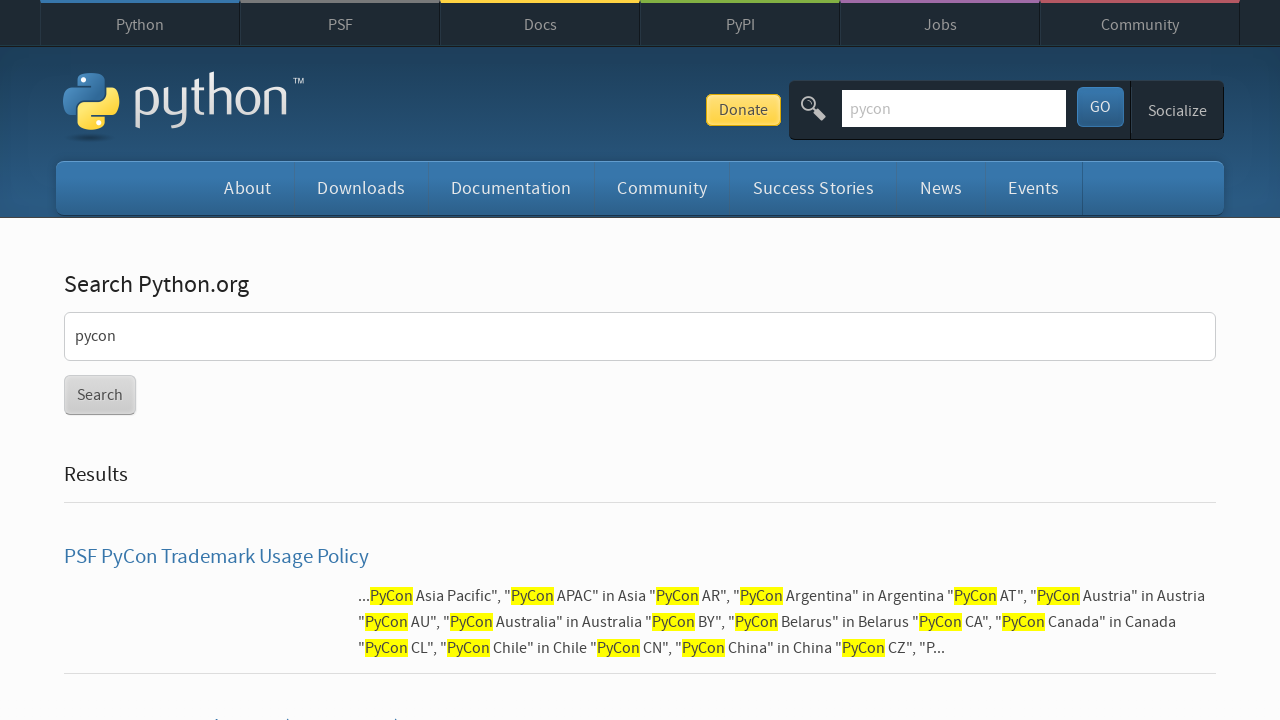